Tests modal functionality by triggering a modal dialog and then closing it using the OK button

Starting URL: https://formy-project.herokuapp.com/modal

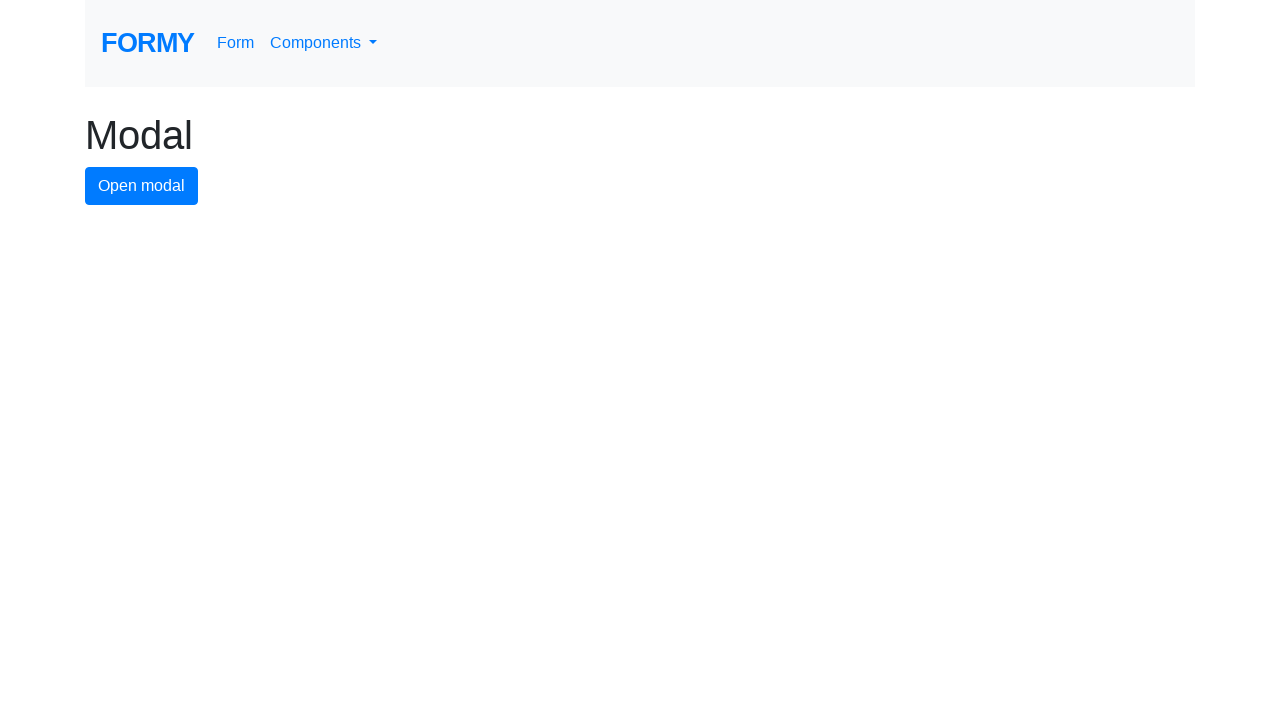

Clicked modal button to trigger modal dialog at (142, 186) on #modal-button
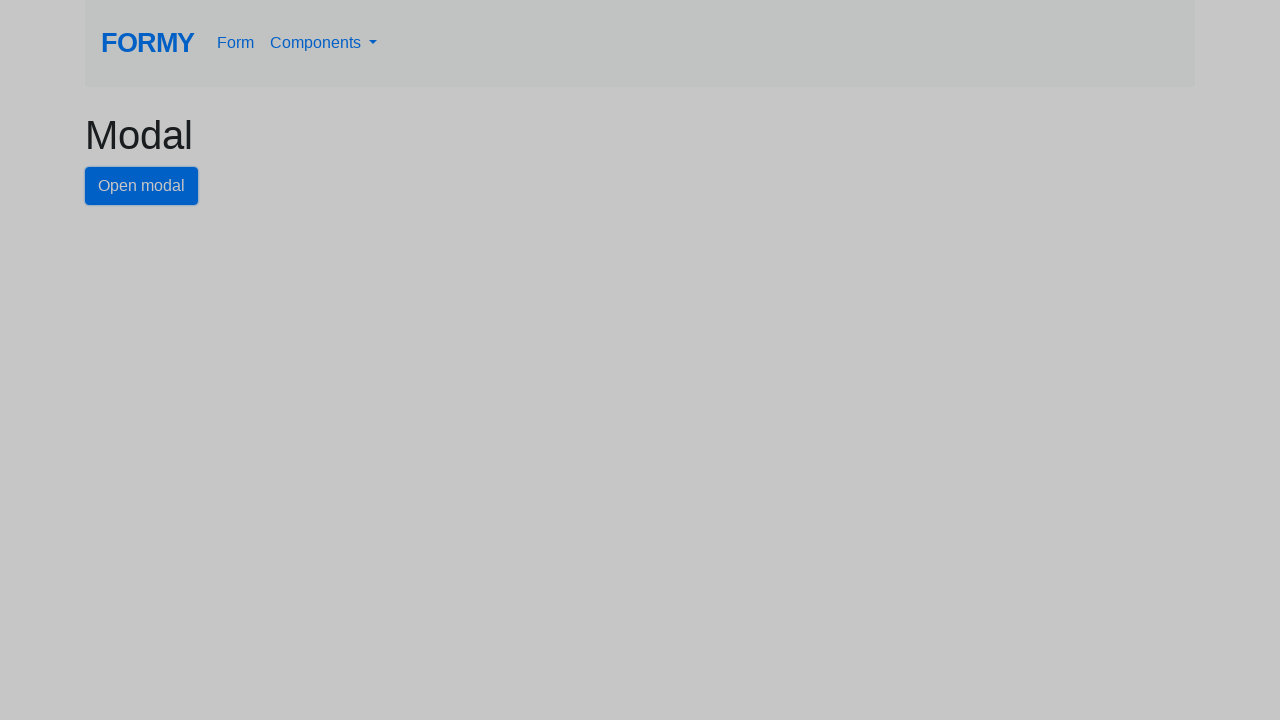

Modal dialog appeared and OK button is visible
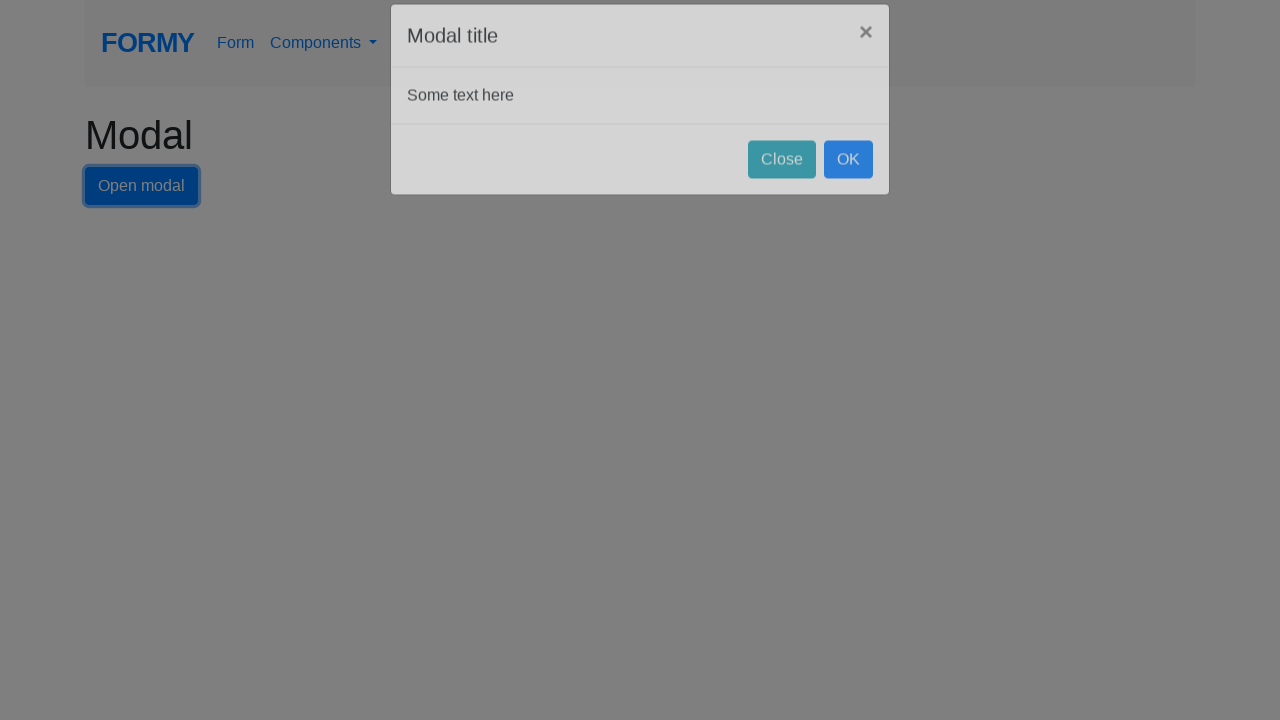

Clicked OK button to close modal dialog at (848, 184) on #ok-button
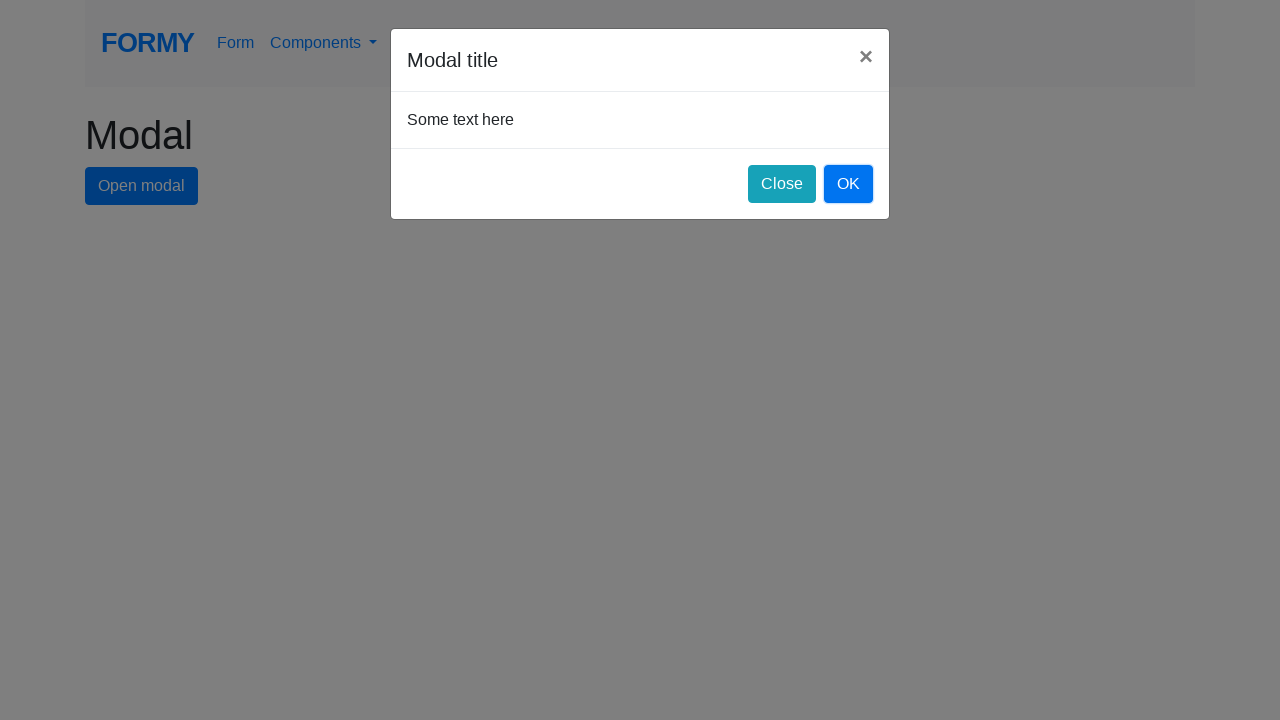

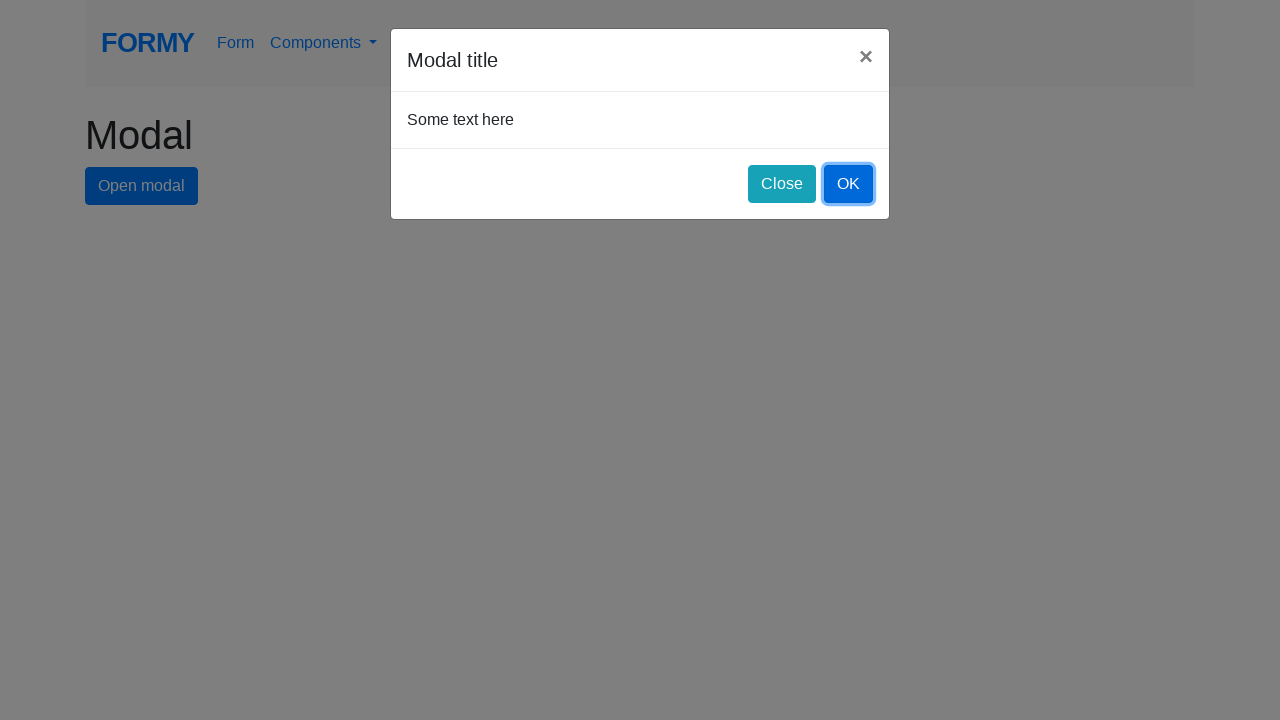